Automates Oracle account registration by filling out all required form fields including email, password, personal information, and company details, then submitting the form

Starting URL: https://profile.oracle.com/myprofile/account/create-account.jspx

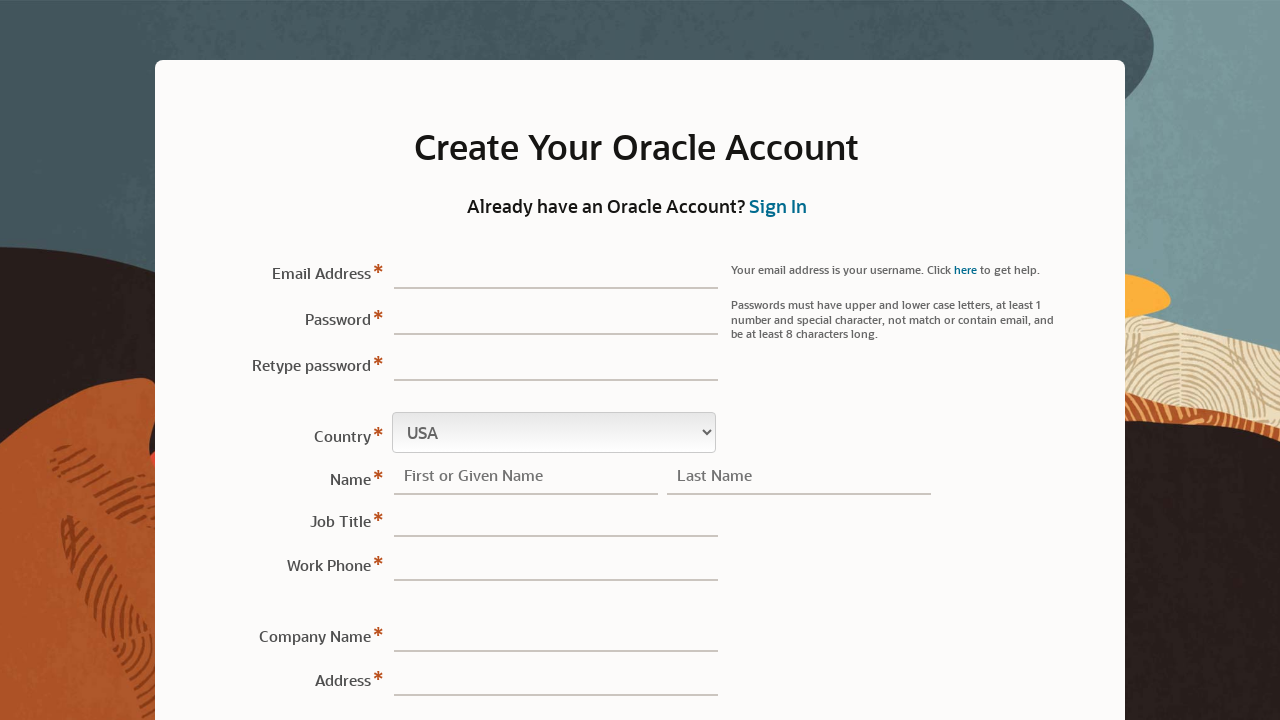

Filled email field with 'testuser456@gmail.com' on #sView1\:r1\:0\:email\:\:content
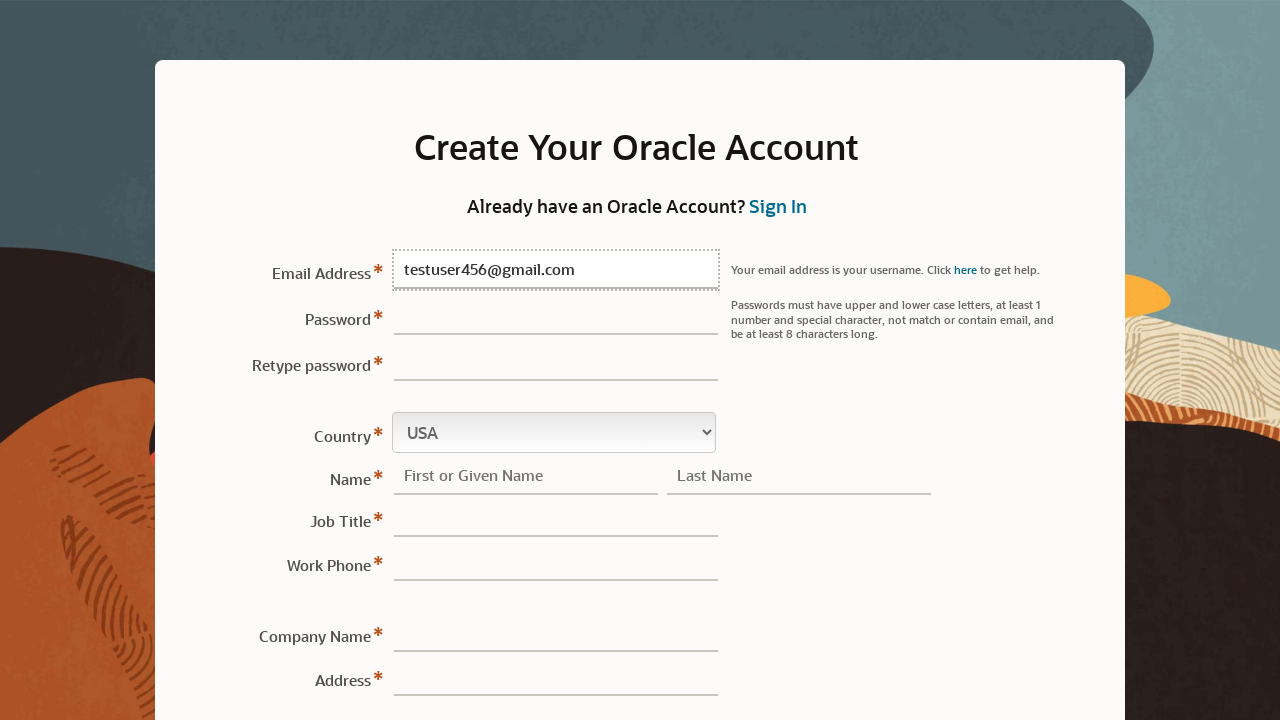

Filled password field with secure password on #sView1\:r1\:0\:password\:\:content
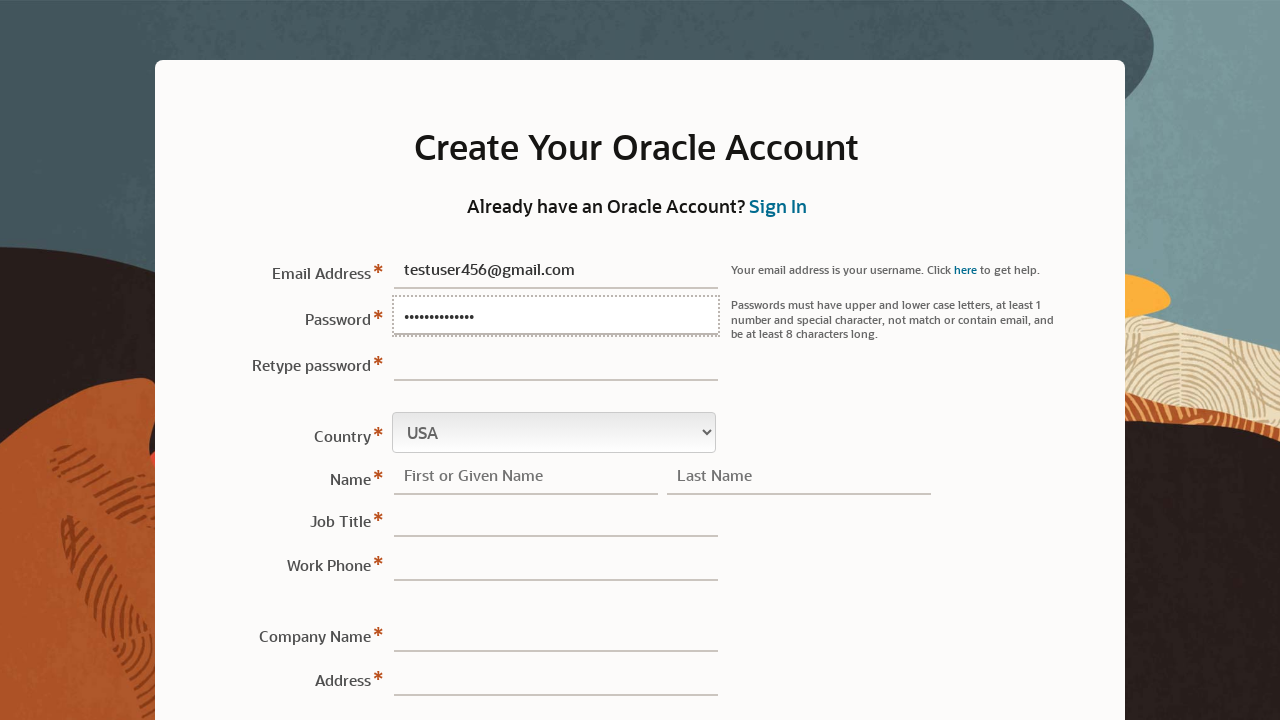

Filled password confirmation field on #sView1\:r1\:0\:retypePassword\:\:content
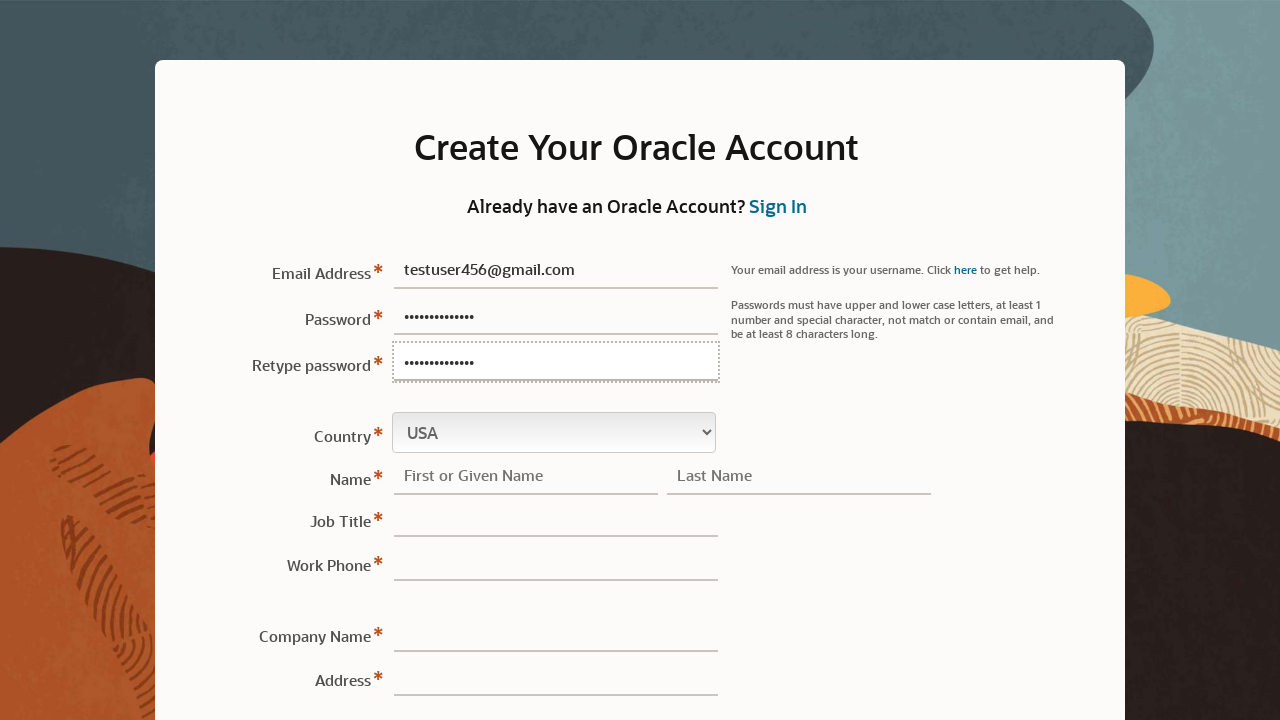

Filled first name field with 'John' on #sView1\:r1\:0\:firstName\:\:content
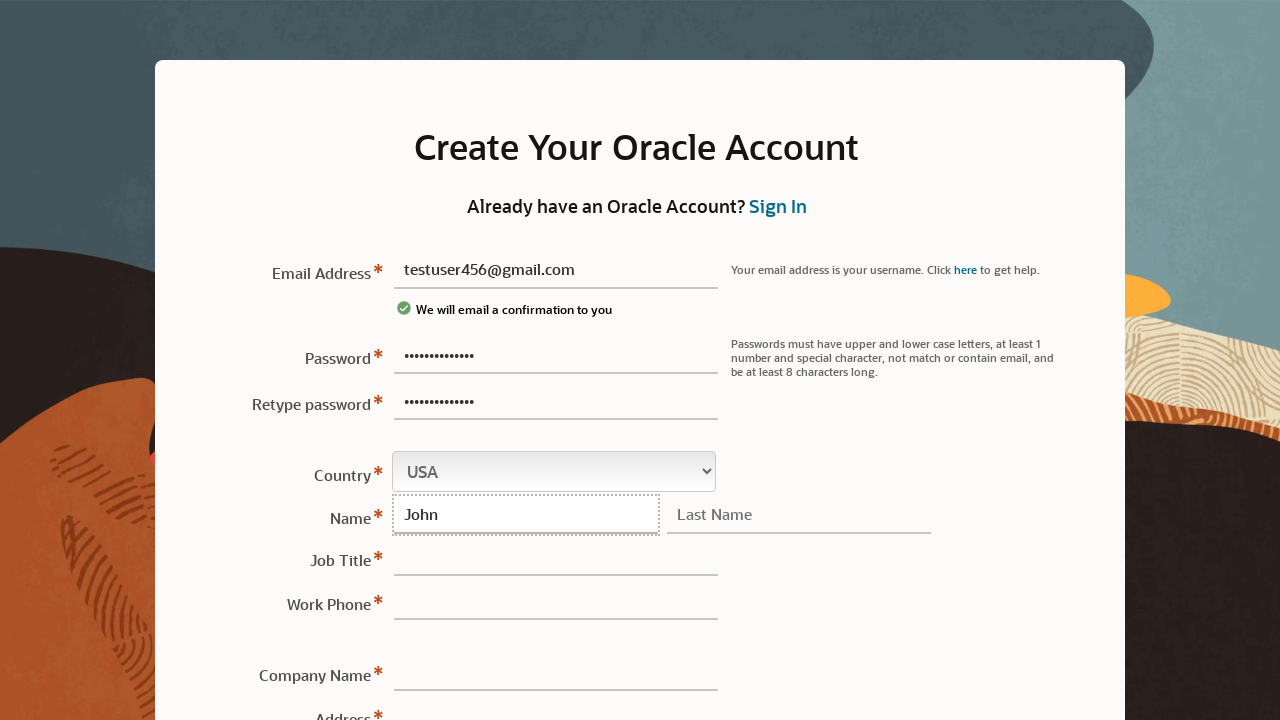

Filled last name field with 'Smith' on #sView1\:r1\:0\:lastName\:\:content
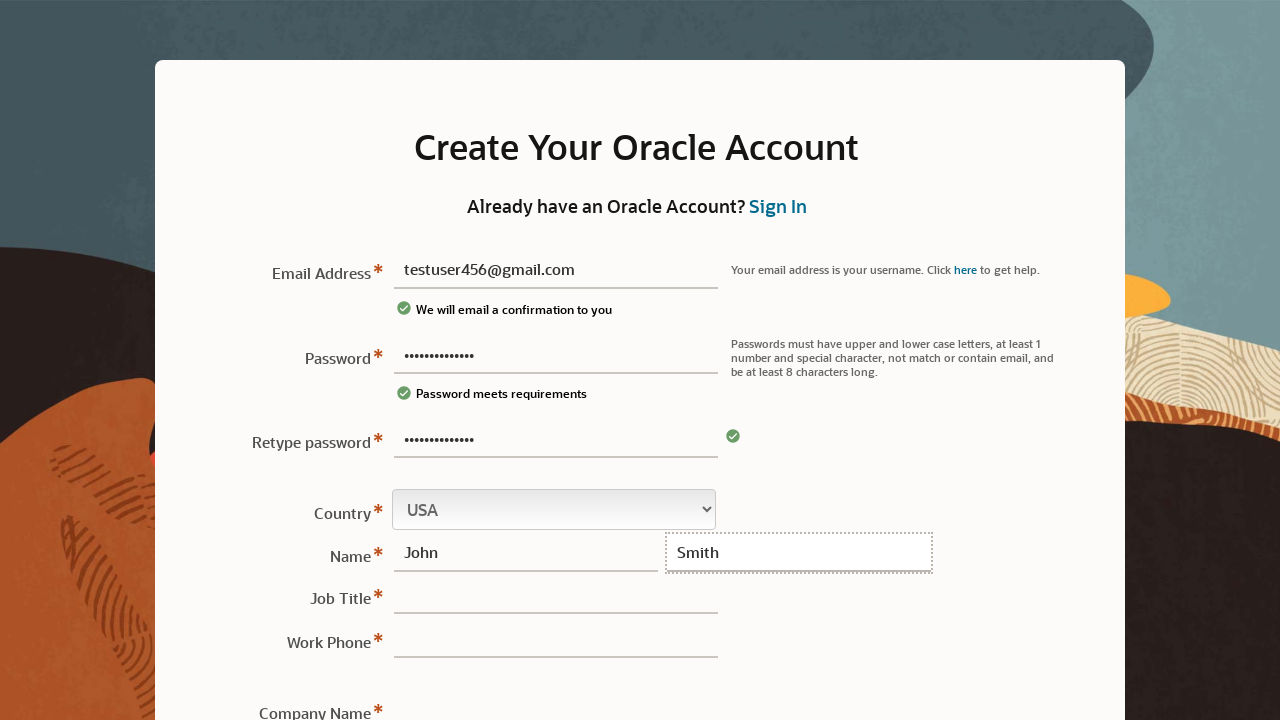

Filled job title field with 'Software Engineer' on #sView1\:r1\:0\:jobTitle\:\:content
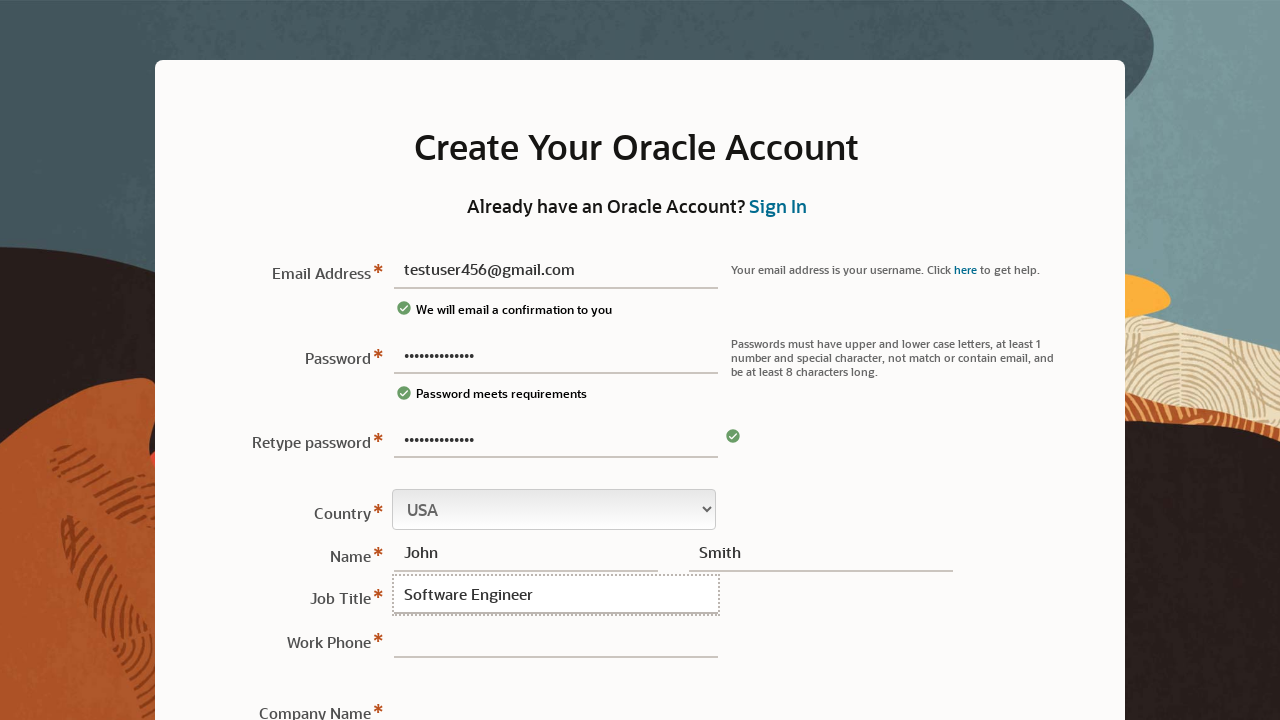

Filled work phone field with '5551234567' on #sView1\:r1\:0\:workPhone\:\:content
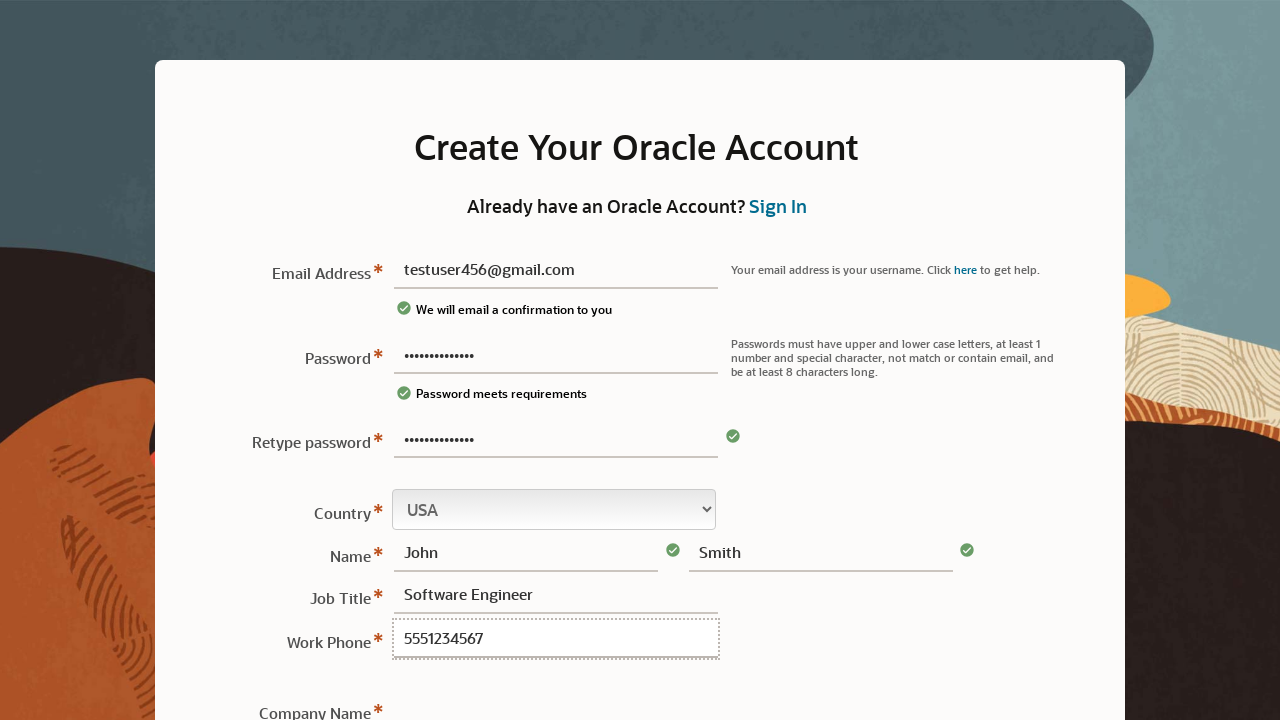

Filled company name field with 'TechCorp Solutions' on #sView1\:r1\:0\:companyName\:\:content
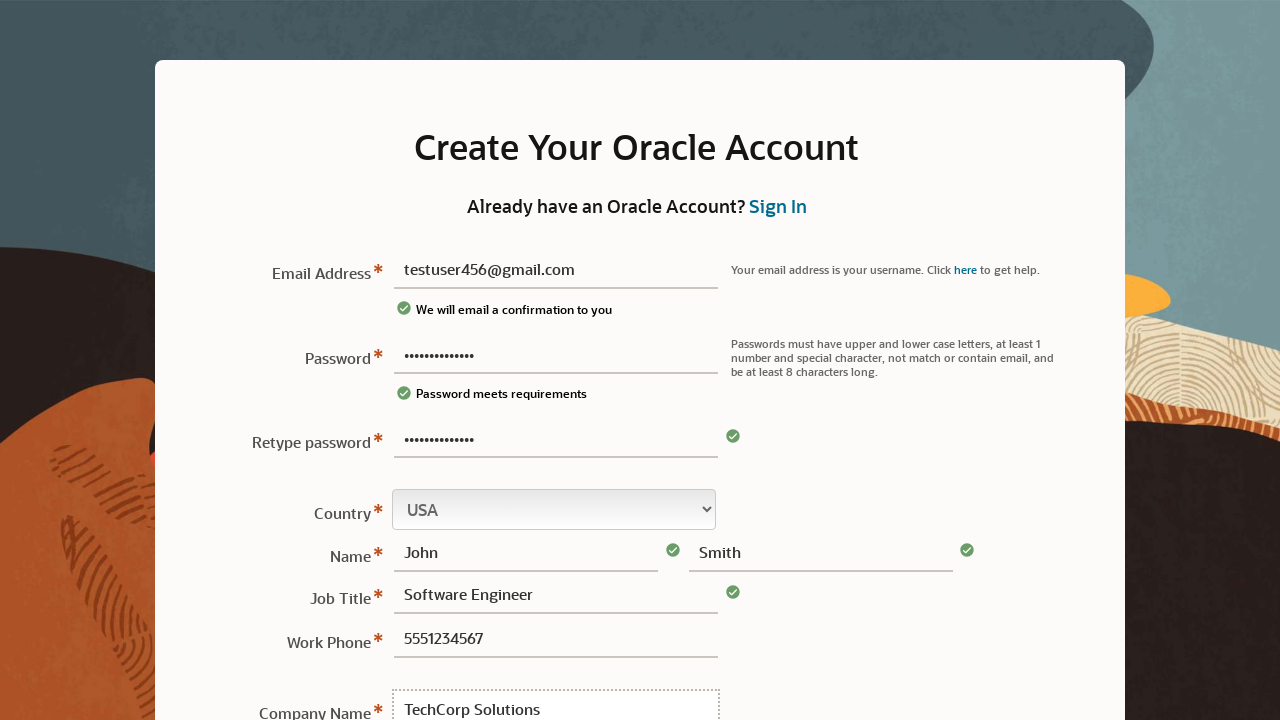

Filled address field with '123 Main Street' on #sView1\:r1\:0\:address1\:\:content
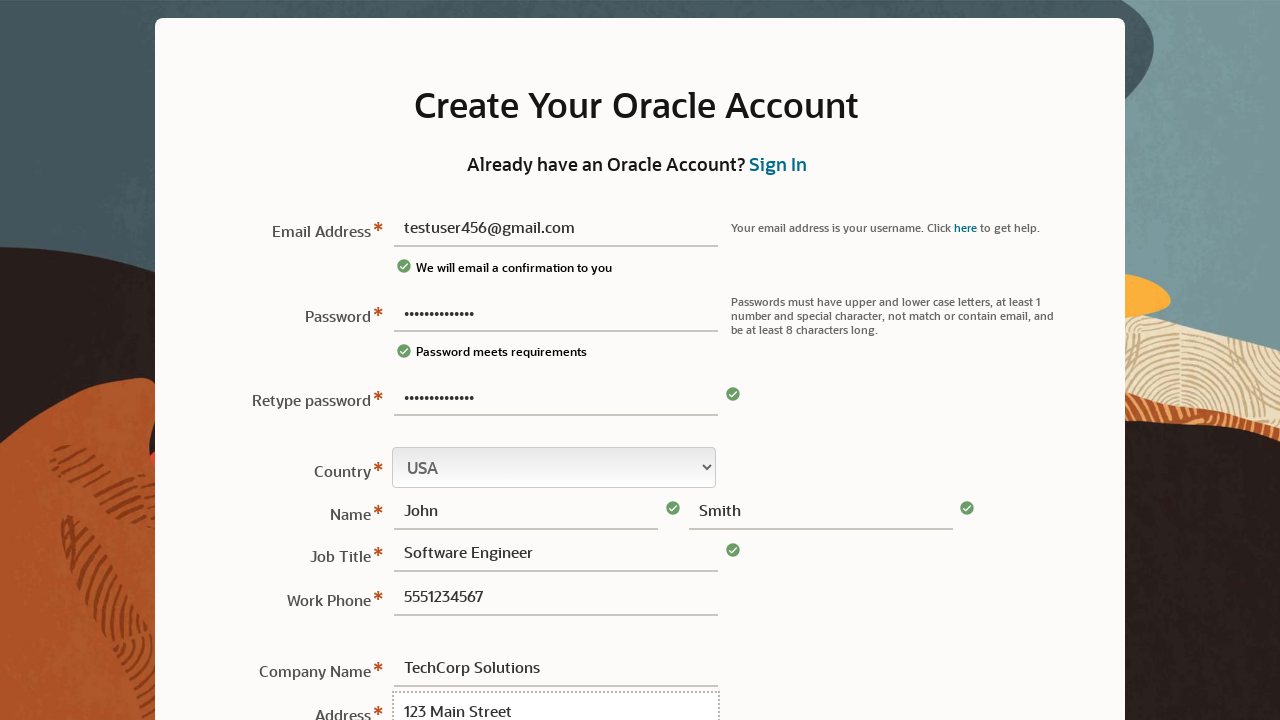

Filled city field with 'San Francisco' on #sView1\:r1\:0\:city\:\:content
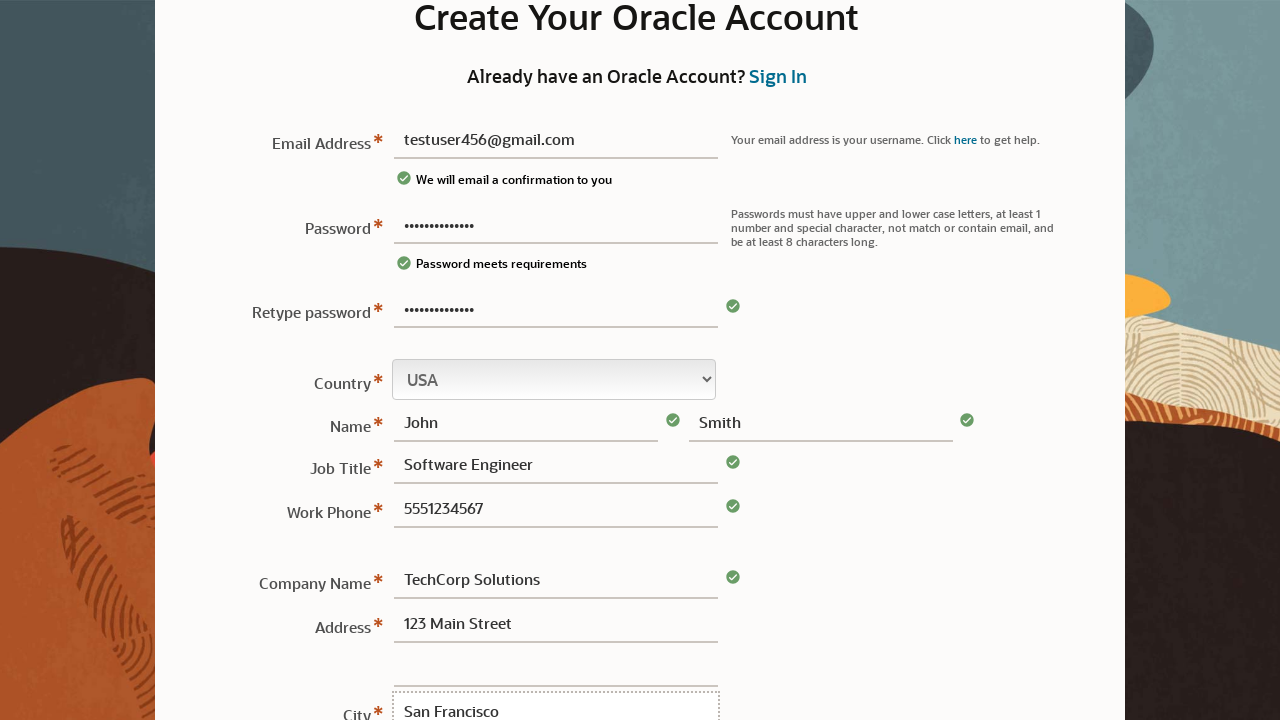

Selected state/province value '20' from dropdown on #sView1\:r1\:0\:state\:\:content
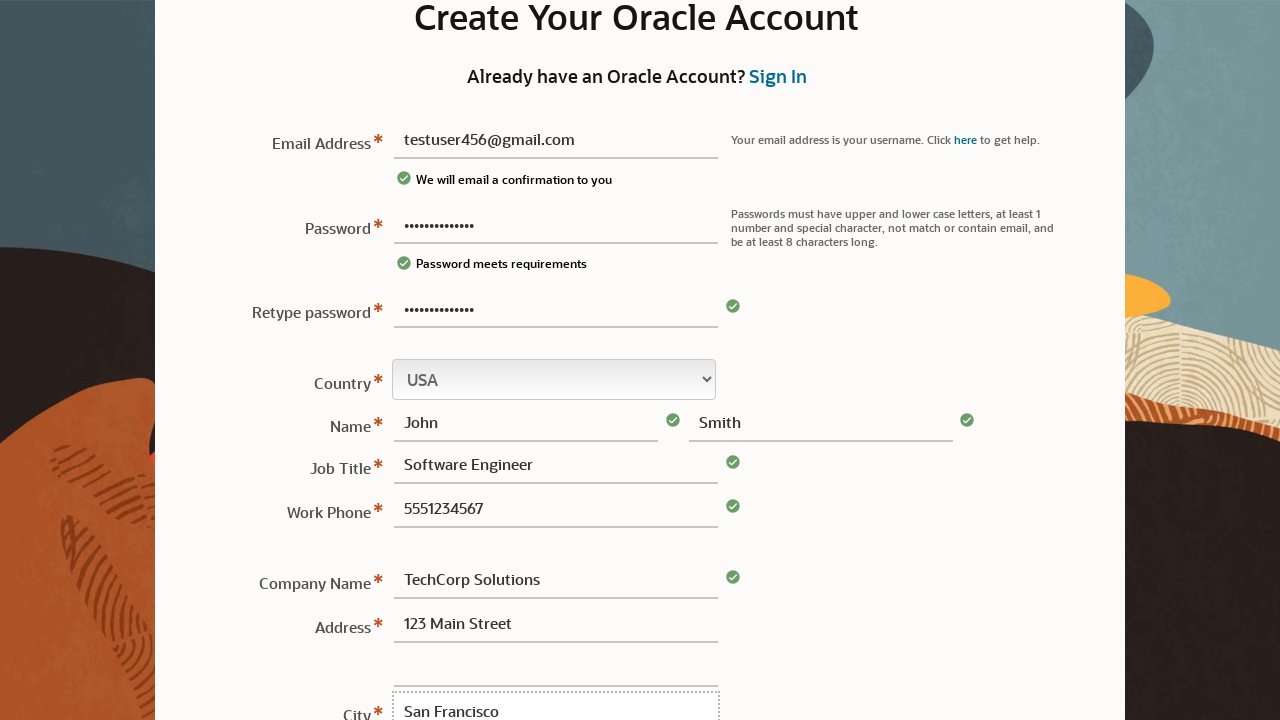

Filled postal code field with '94102' on #sView1\:r1\:0\:postalCode\:\:content
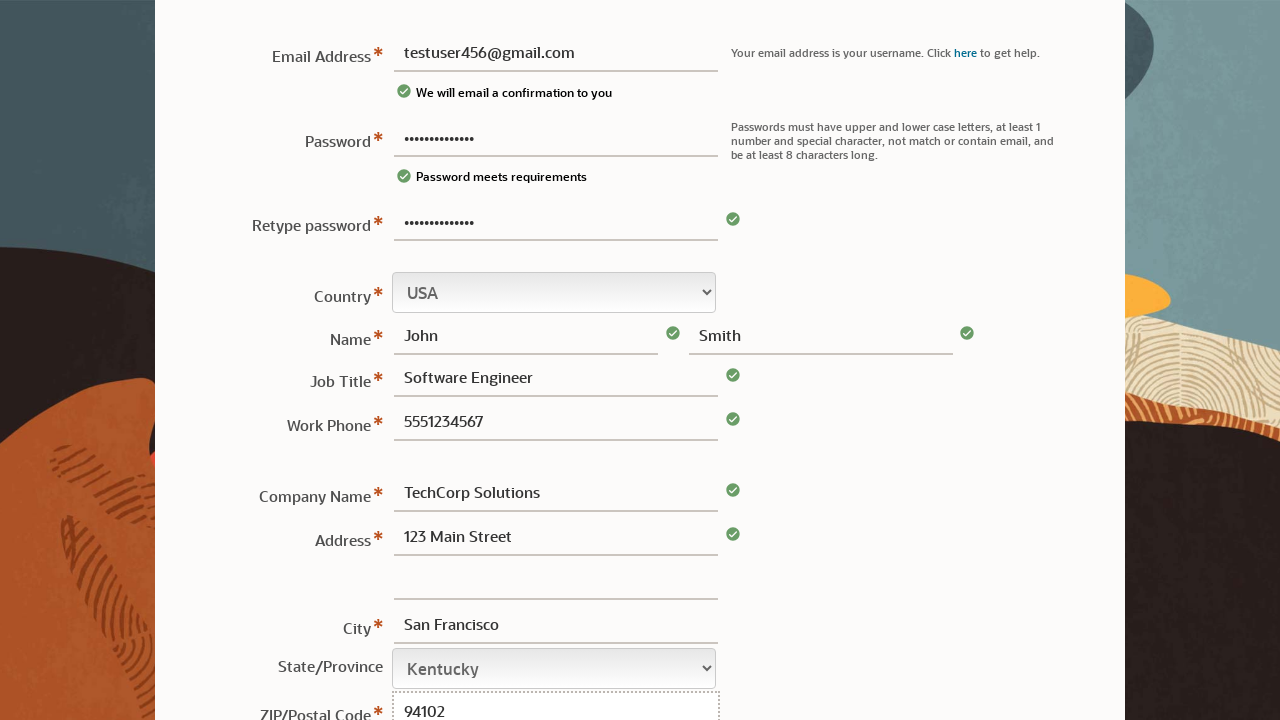

Located form footer disclaimer text element
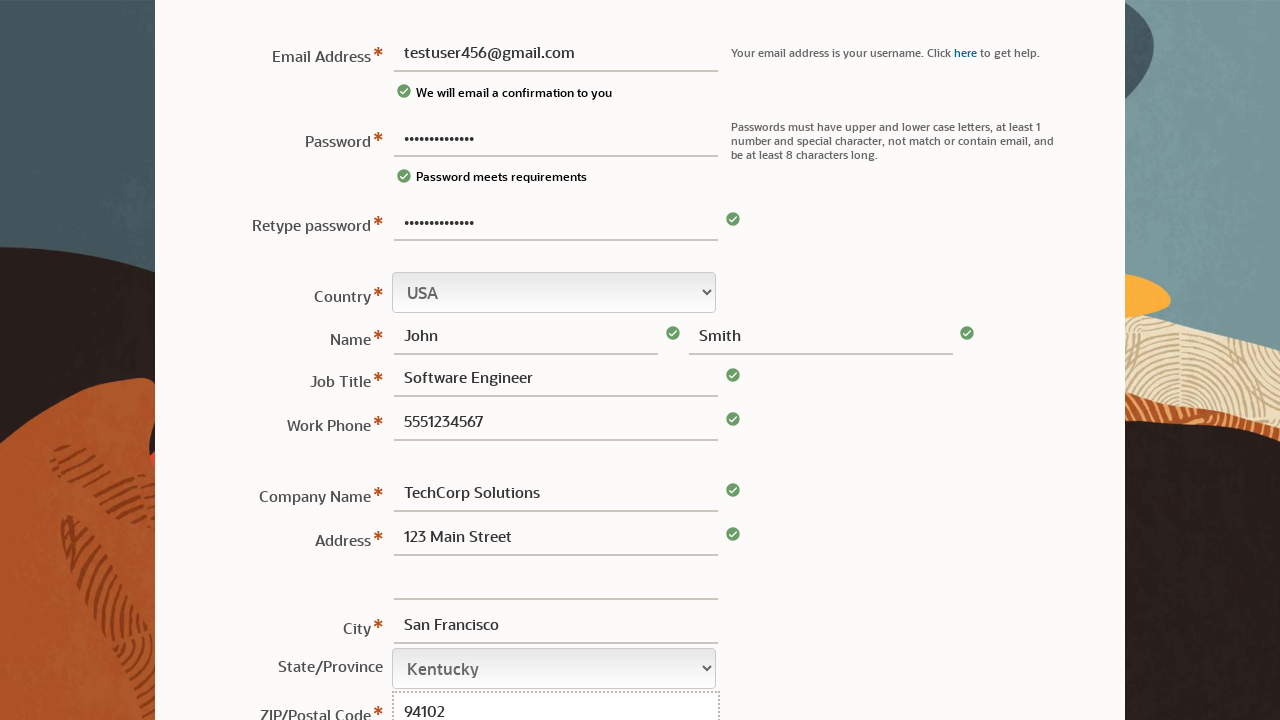

Located Create Account button
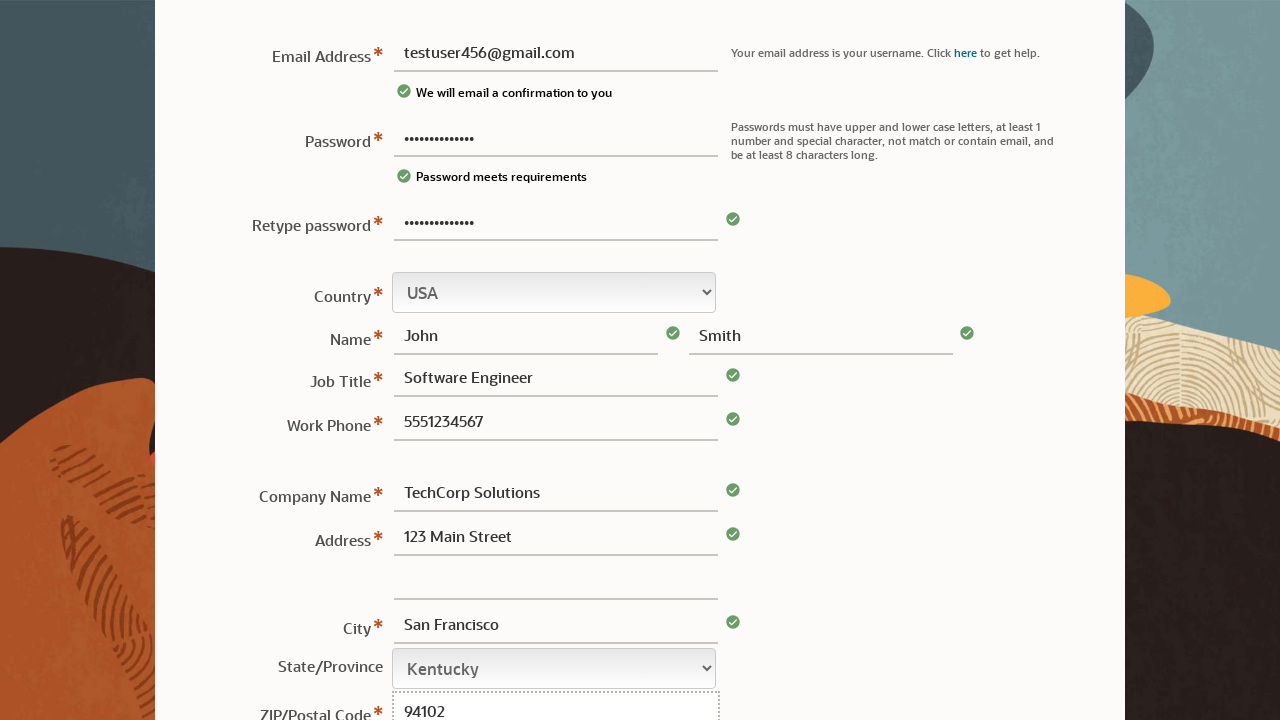

Clicked Create Account button to submit registration form at (636, 106) on span >> internal:has="internal:text=\"Create Account\"i" >> nth=0
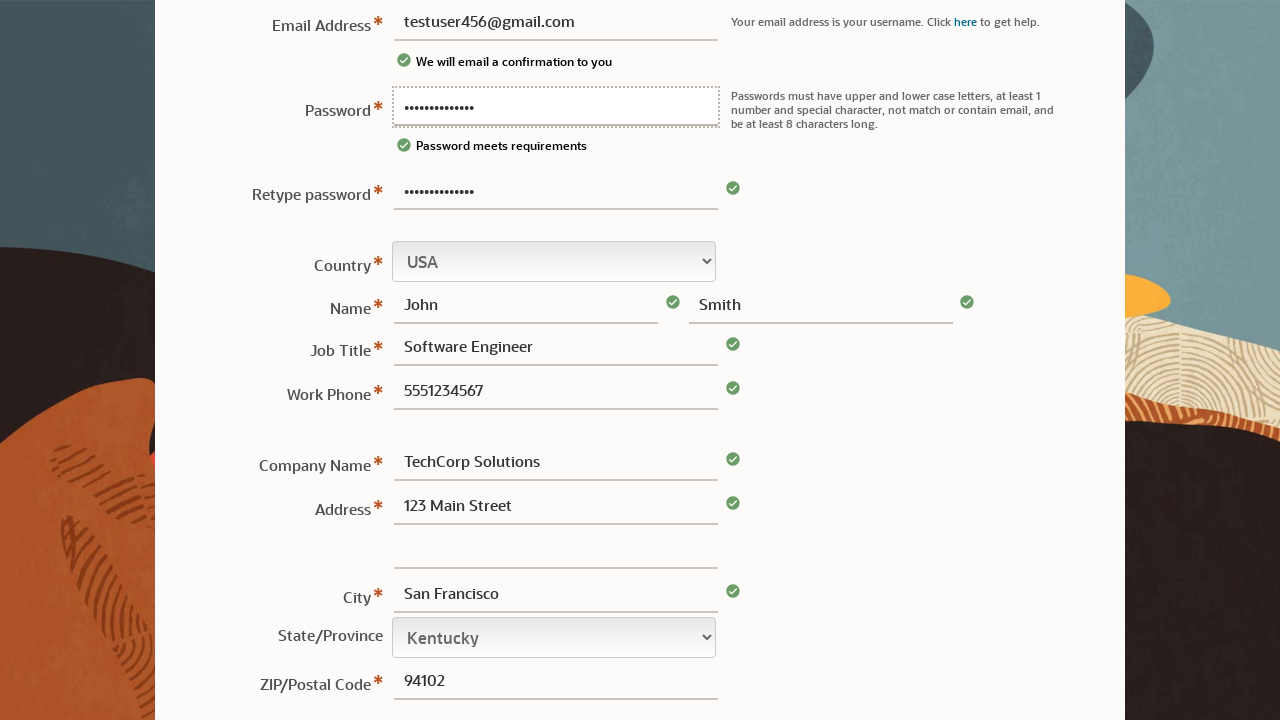

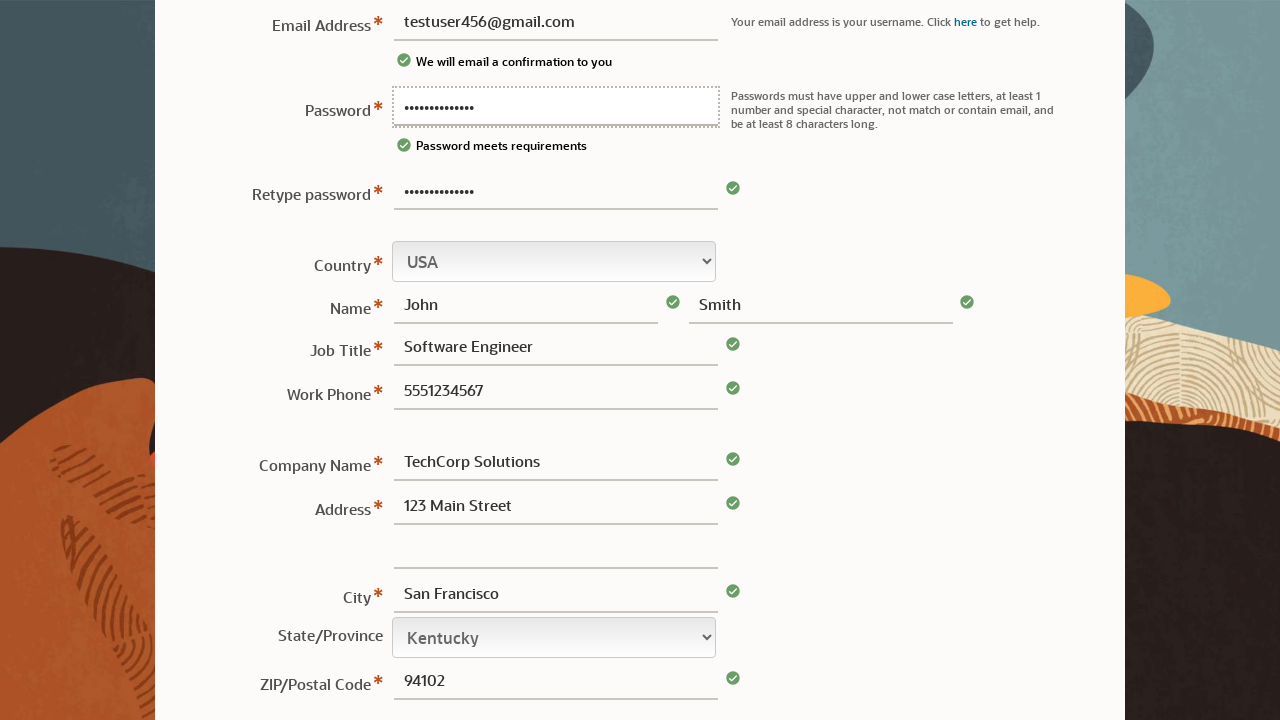